Navigates to the client page and verifies the page loads successfully

Starting URL: https://rahulshettyacademy.com/client/

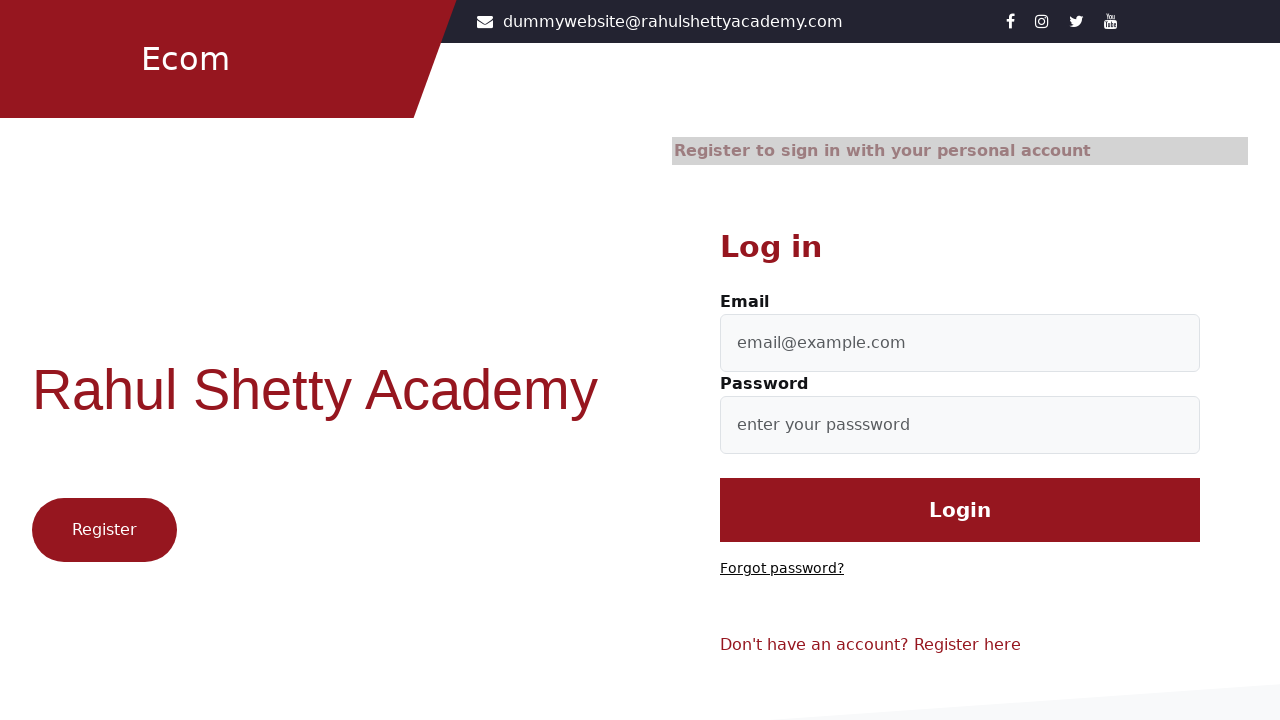

Waited for page DOM to load on client page
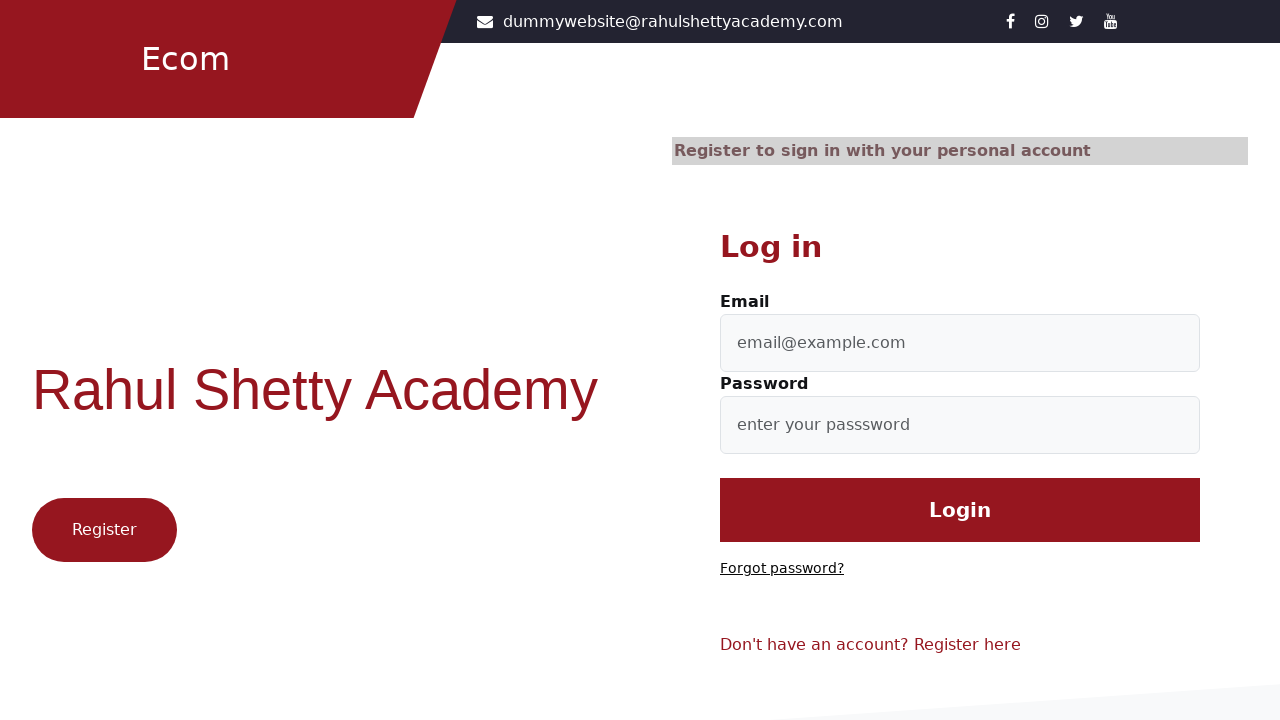

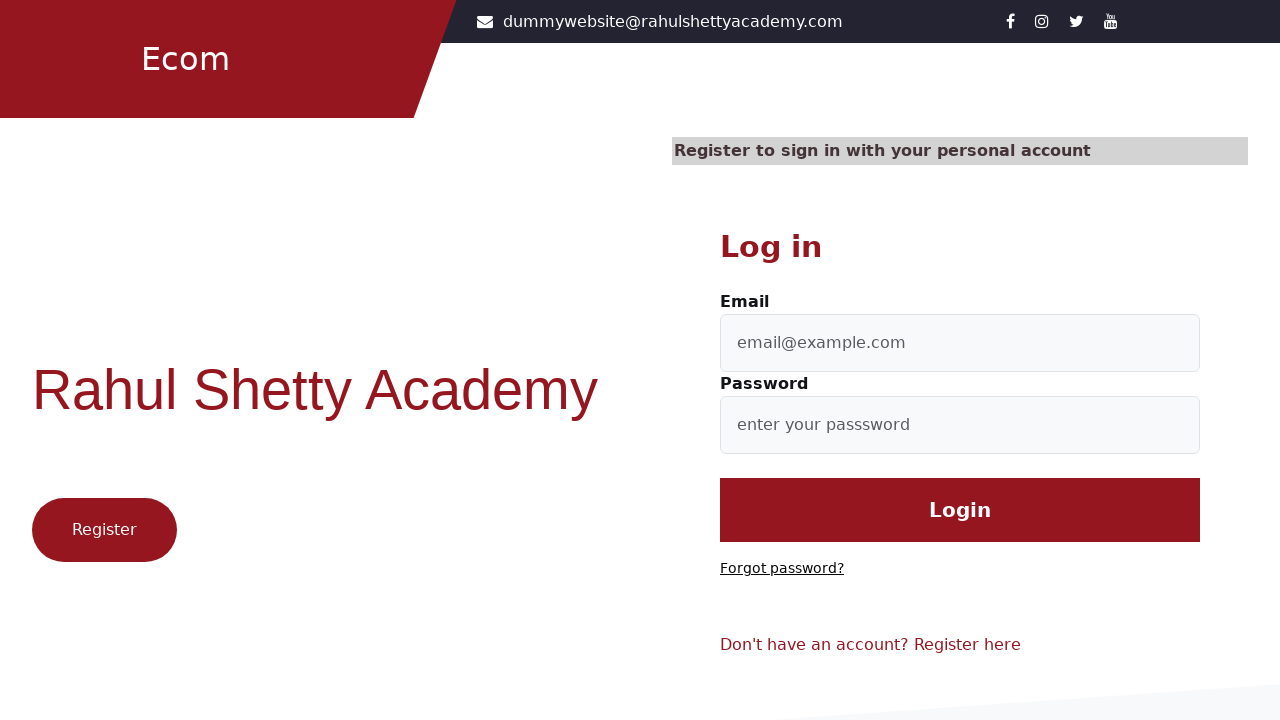